Tests mobile responsive navigation by setting device metrics to mobile viewport, clicking the hamburger menu, and navigating to the Library section

Starting URL: https://rahulshettyacademy.com/angularAppdemo/

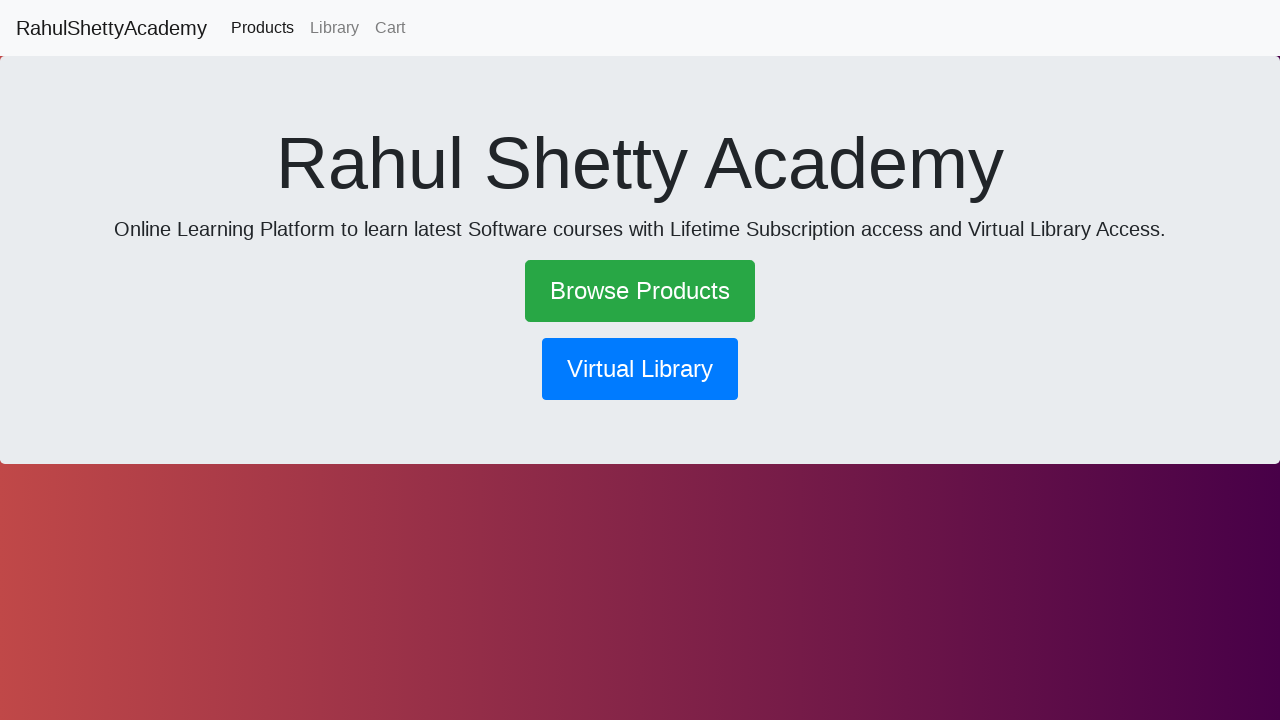

Set viewport to mobile dimensions (600x1000)
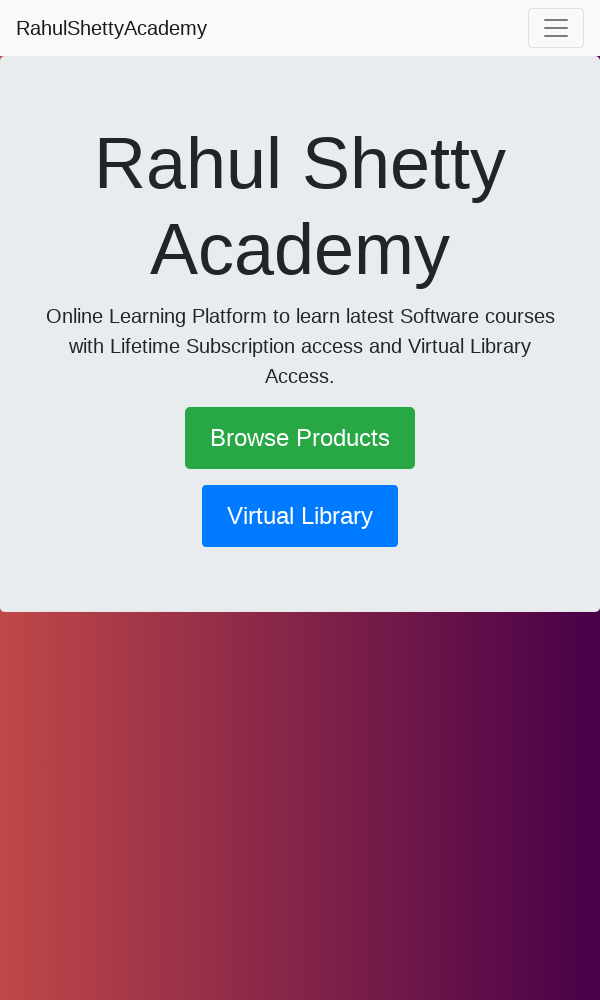

Clicked hamburger menu icon to toggle mobile navigation at (556, 28) on .navbar-toggler-icon
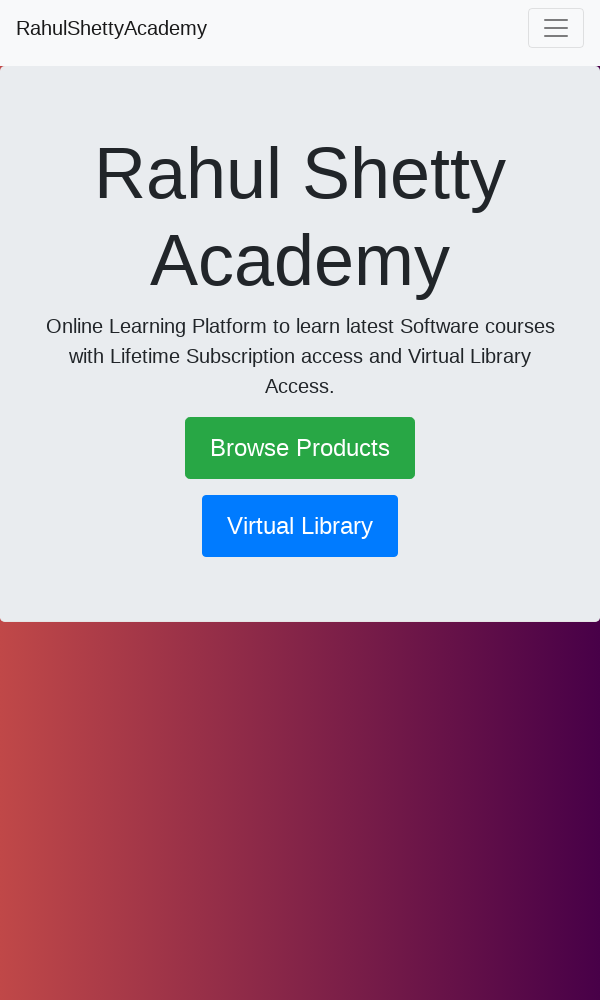

Waited 3 seconds for menu animation to complete
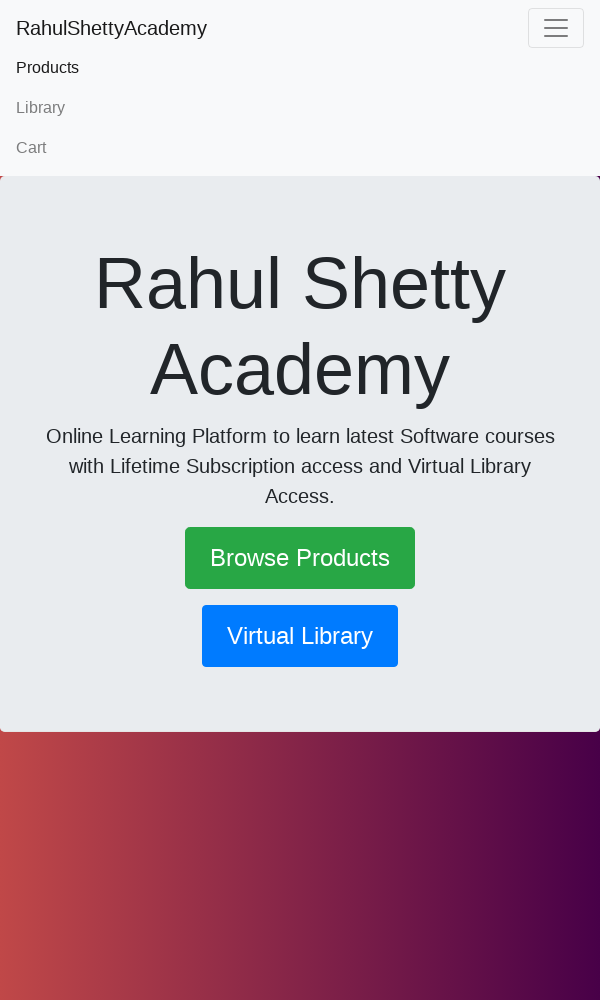

Clicked Library link in mobile menu to navigate to Library section at (300, 108) on text=Library
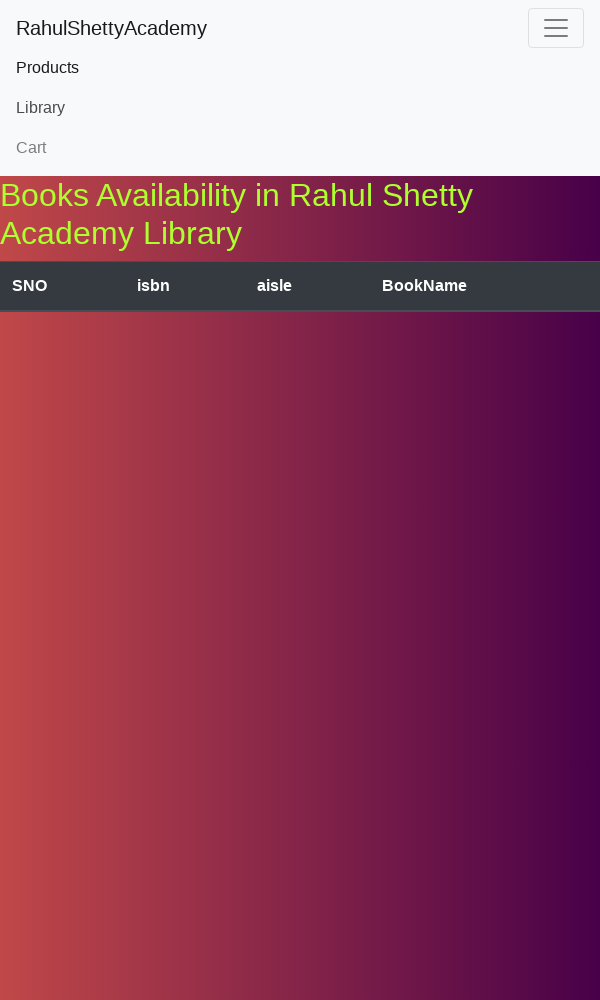

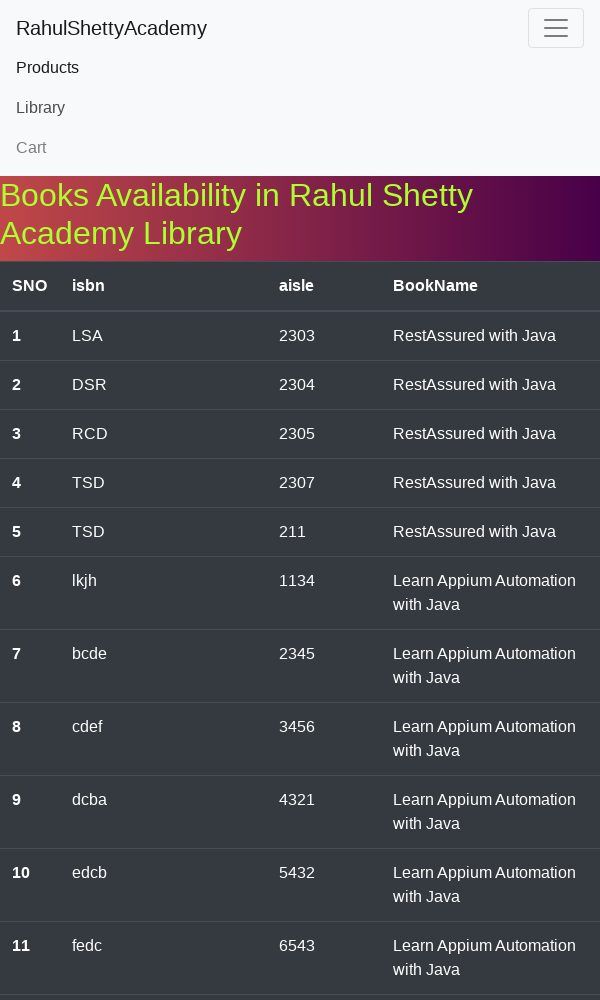